Tests drag and drop functionality using click-and-hold method with a pause before releasing

Starting URL: https://demoqa.com/droppable

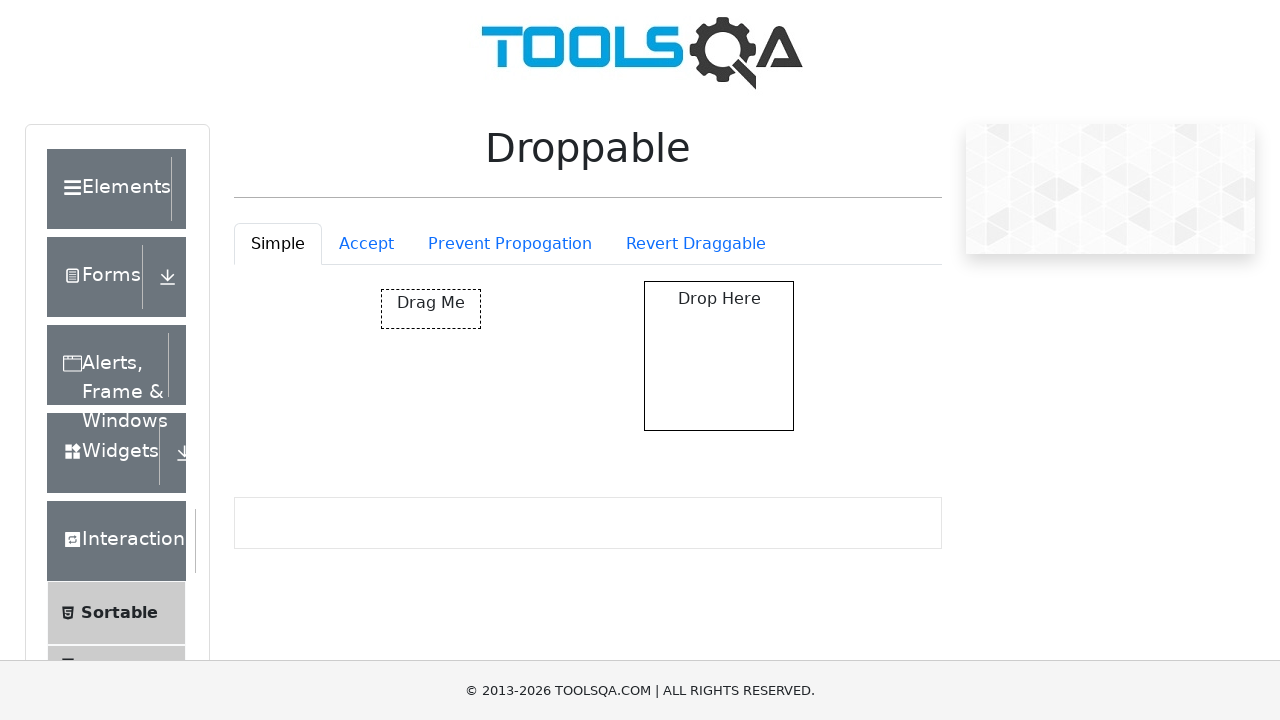

Located the draggable element with ID 'draggable'
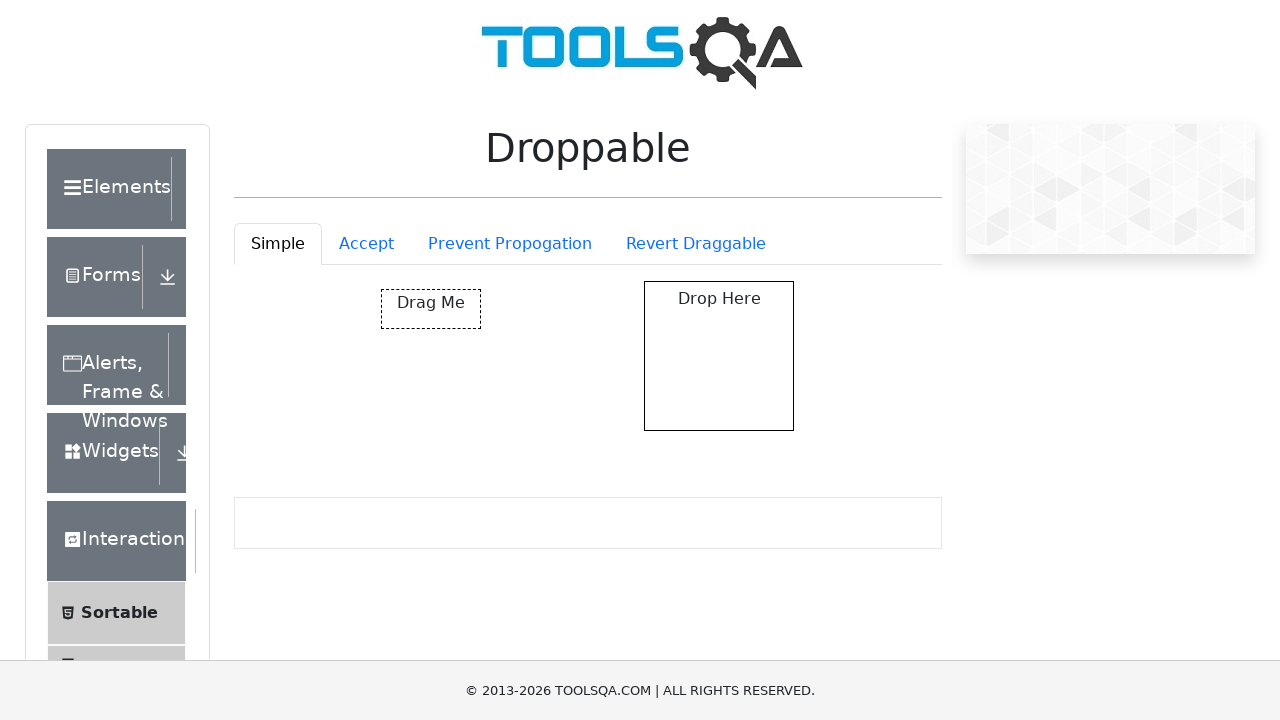

Located the drop target element with ID 'droppable'
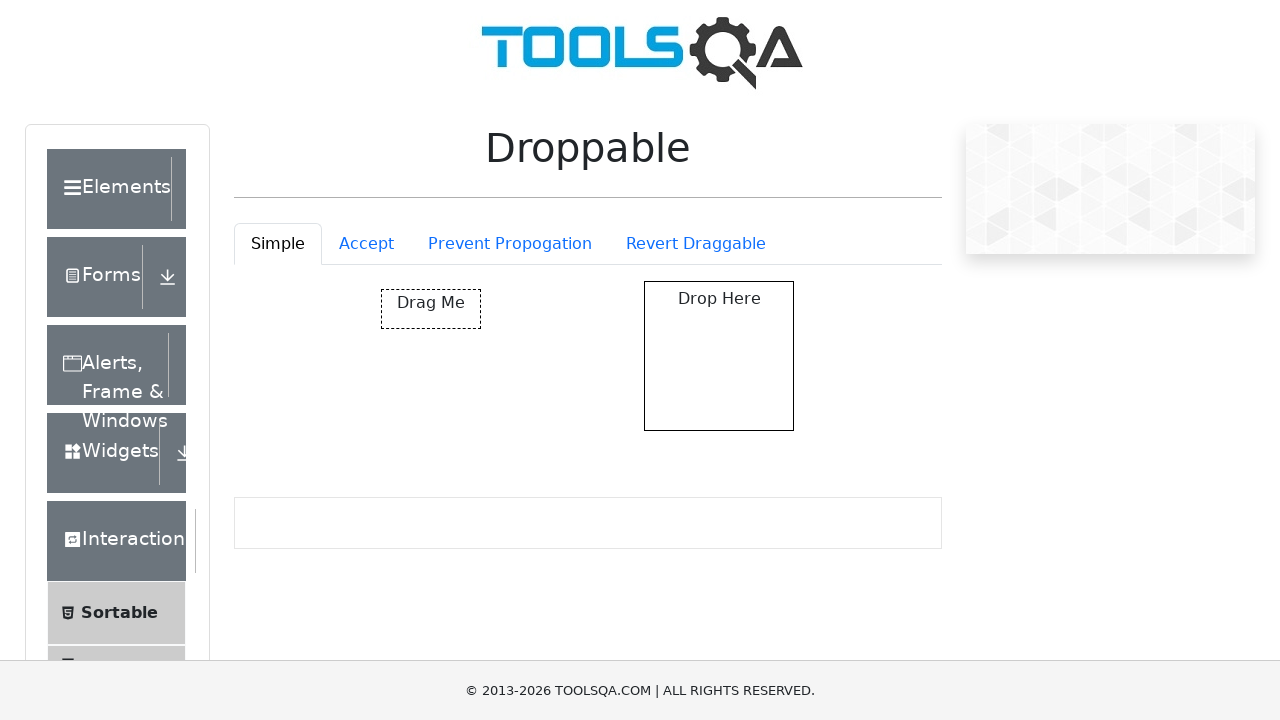

Hovered over the draggable element at (431, 309) on #draggable
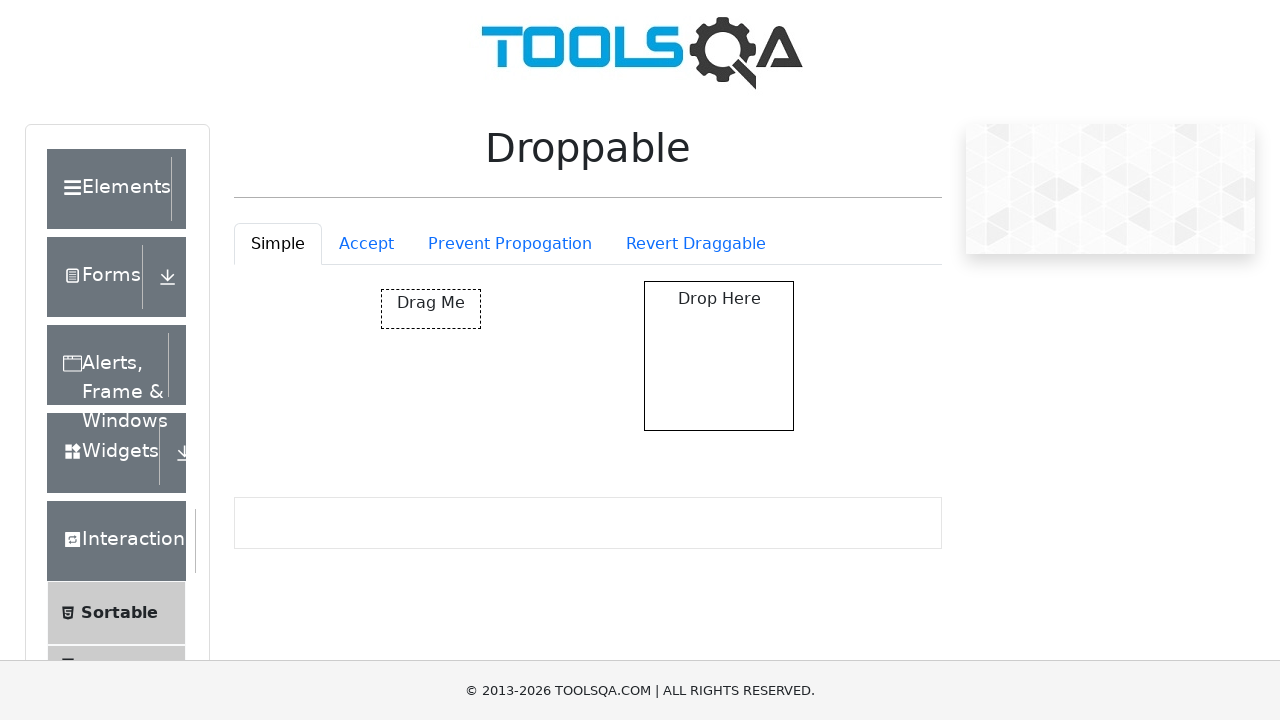

Pressed and held mouse button on draggable element at (431, 309)
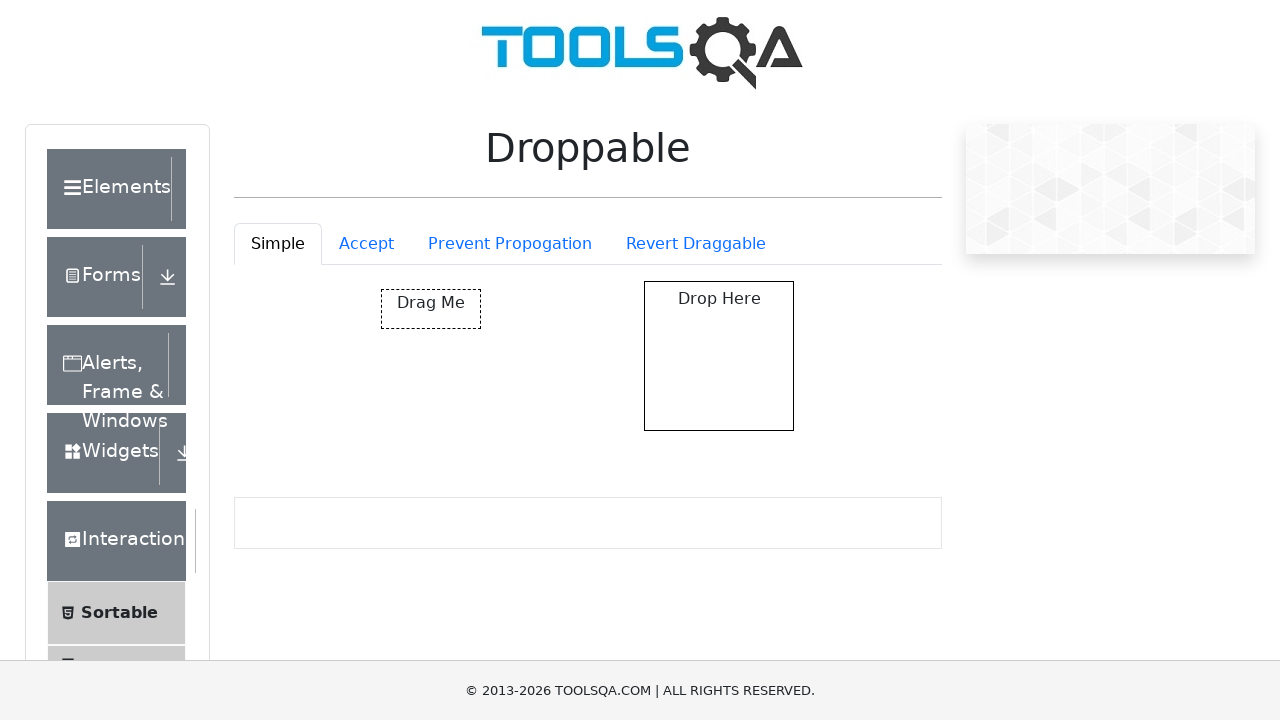

Hovered over the drop target element at (719, 356) on (//div[@id='droppable'])[1]
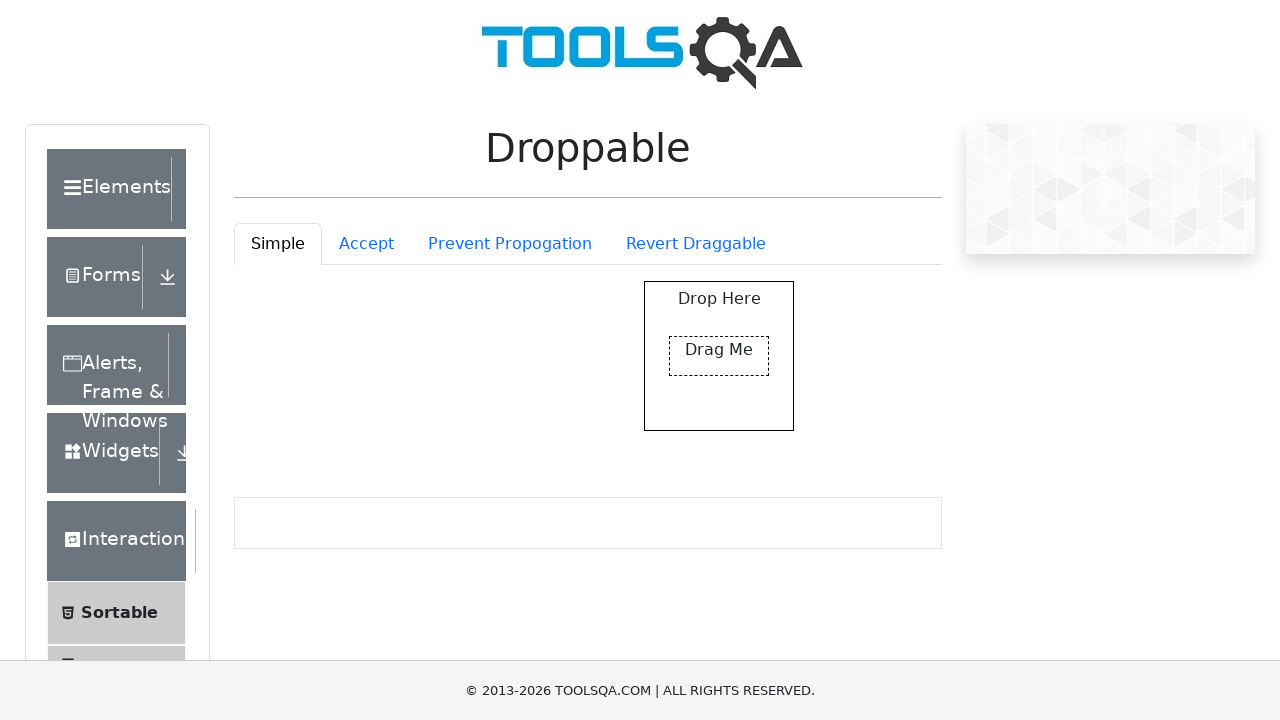

Waited 2 seconds before releasing mouse button
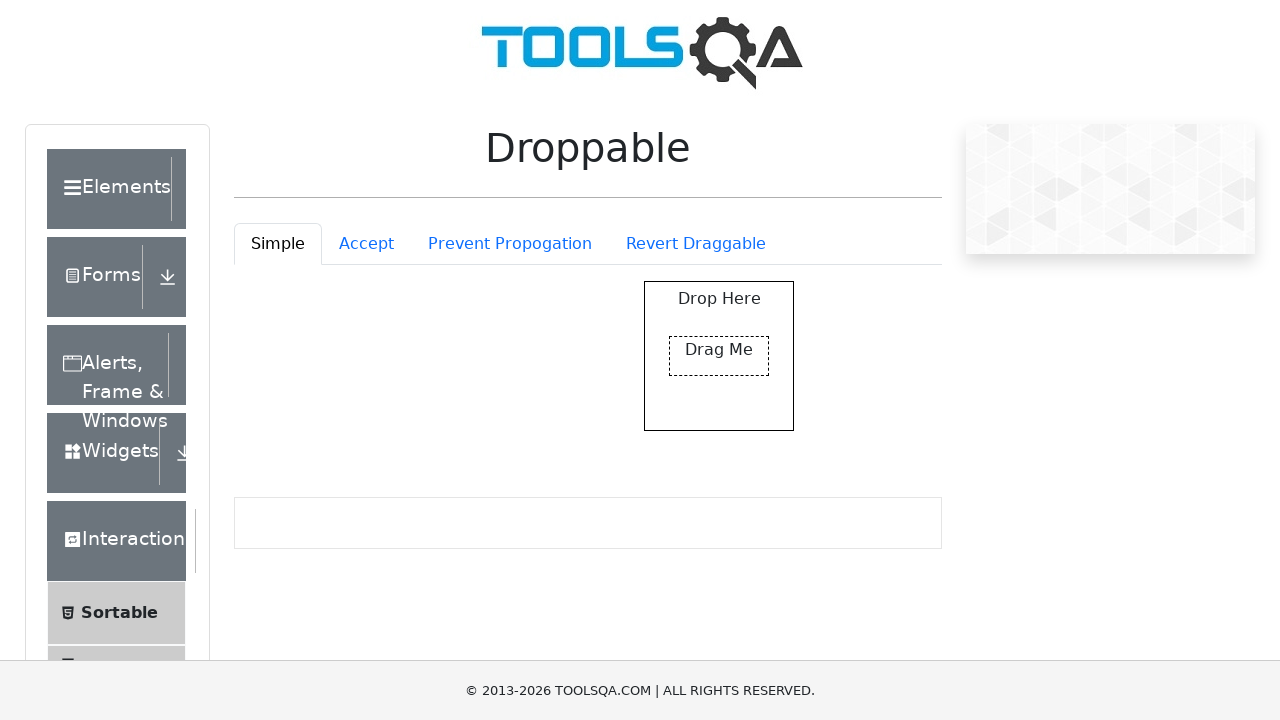

Released mouse button to complete drag and drop at (719, 356)
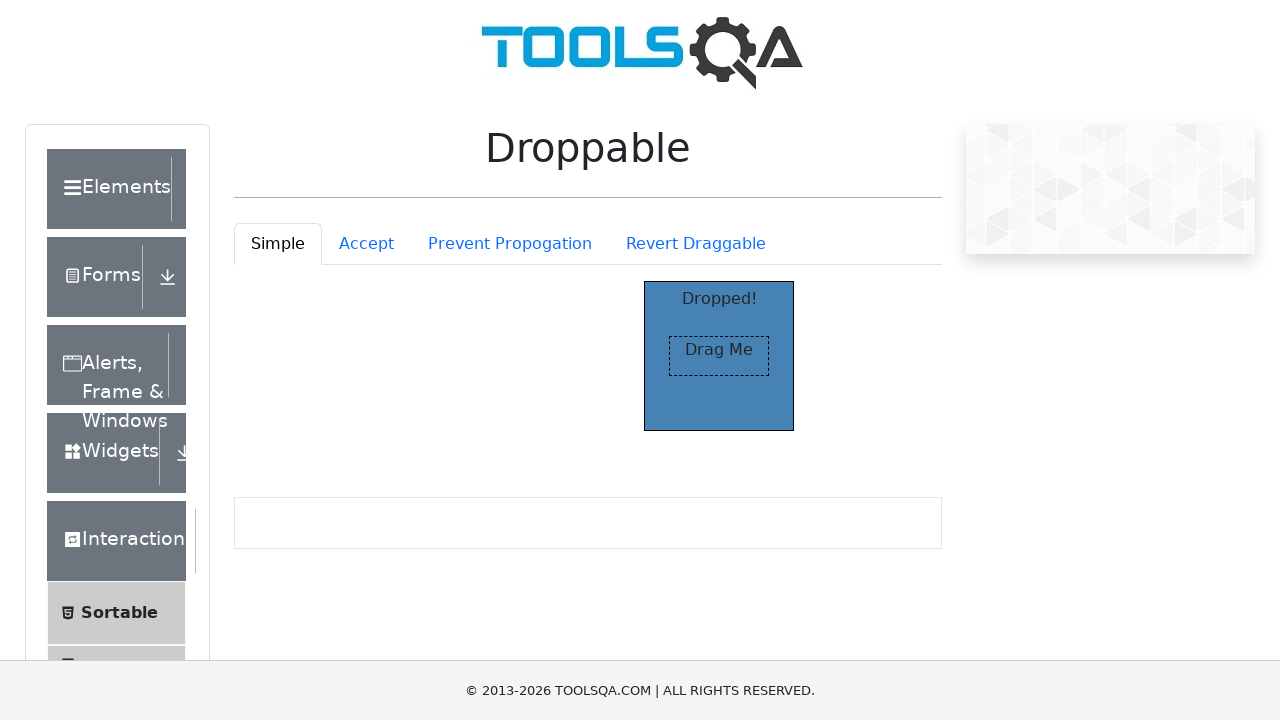

Located the 'Dropped!' confirmation element
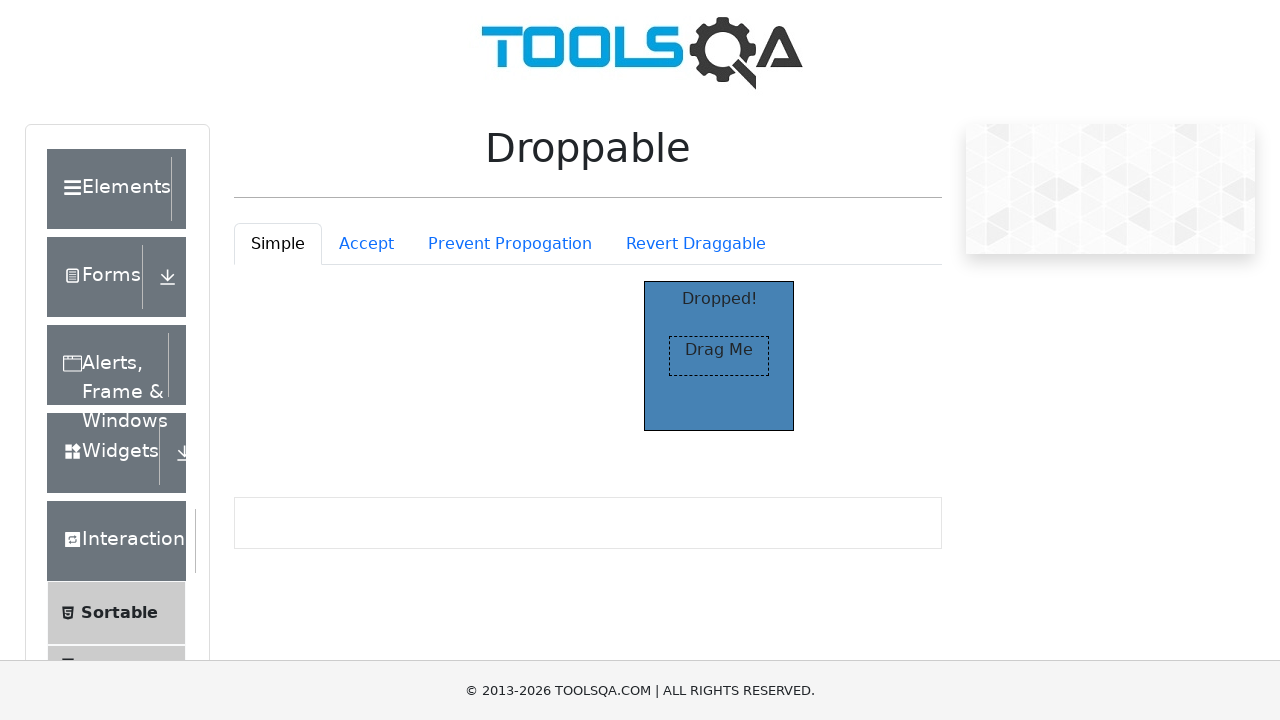

Verified that 'Dropped!' element is visible
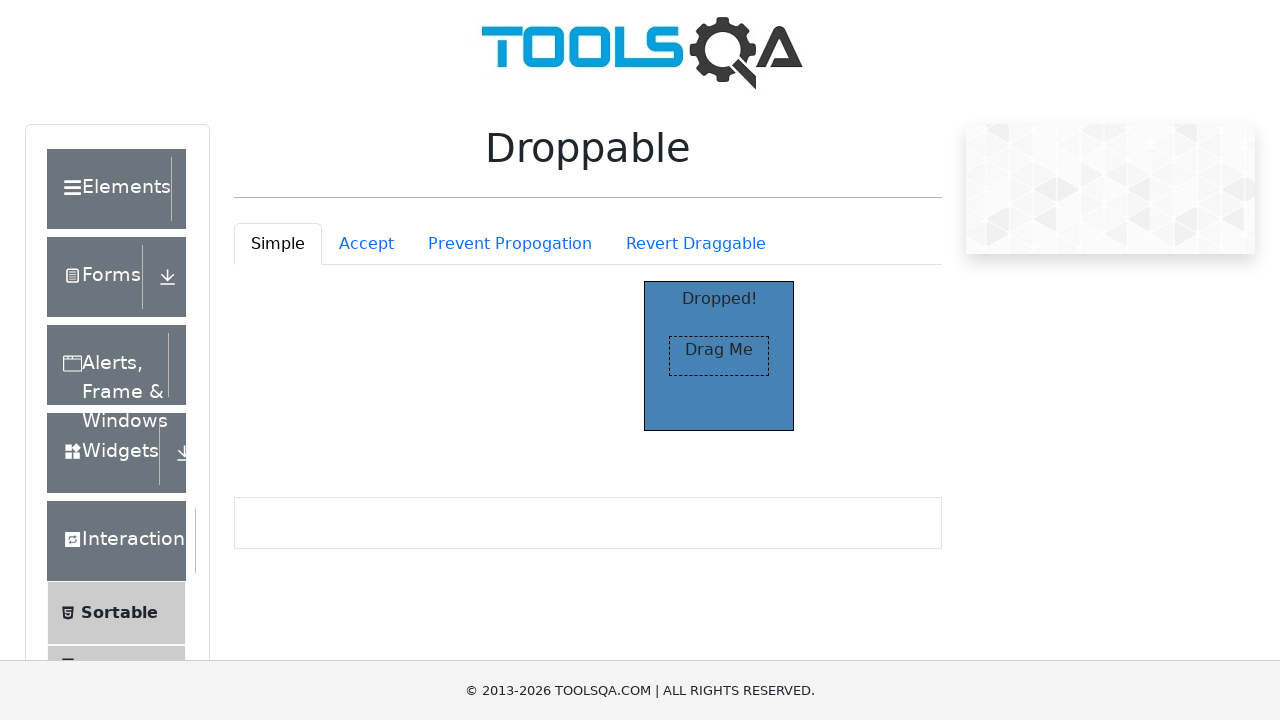

Verified that element text content equals 'Dropped!'
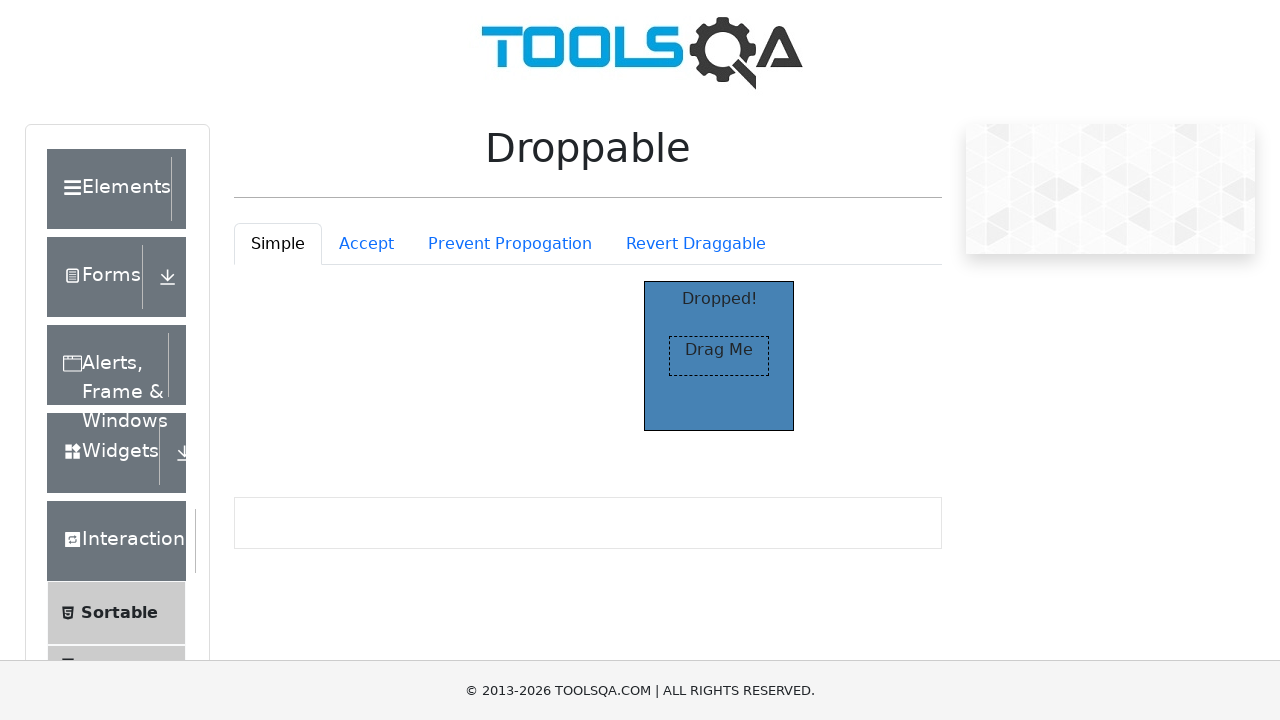

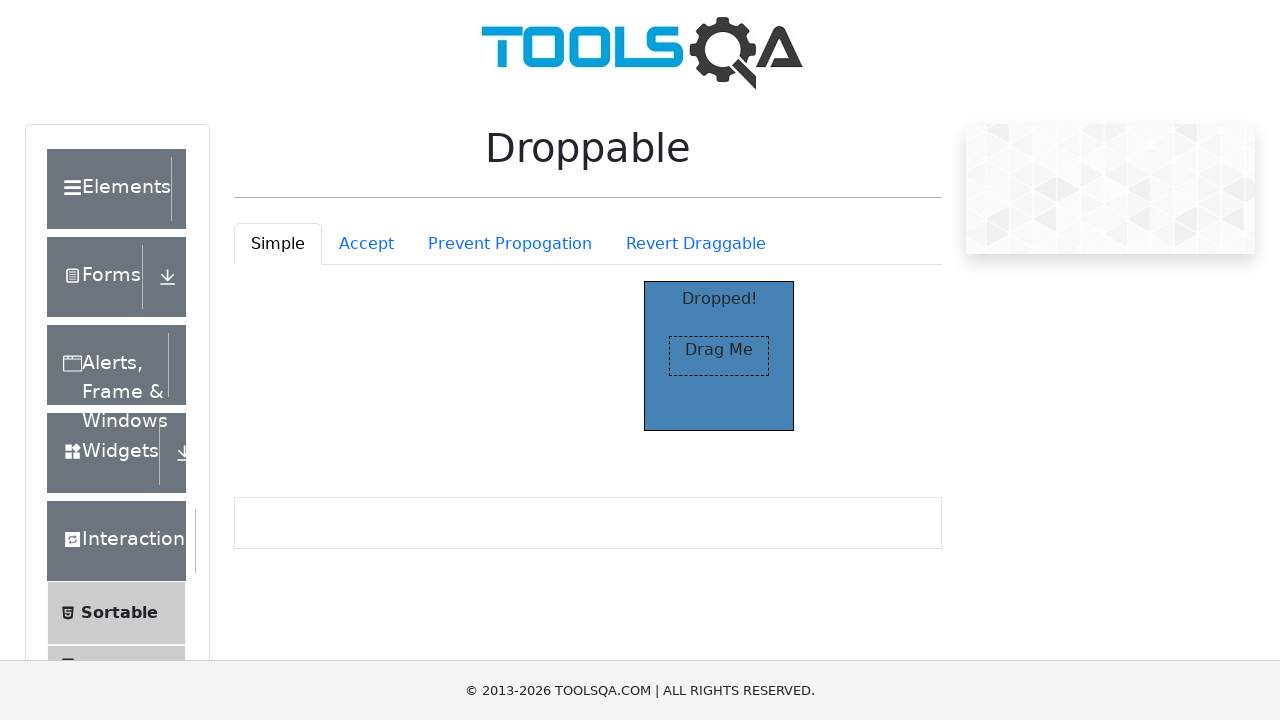